Tests navigation through shop category links (Bottoms, Tops, All) by clicking each category breadcrumb link and verifying the page navigation works correctly

Starting URL: https://www.qualitystream-practice.com/

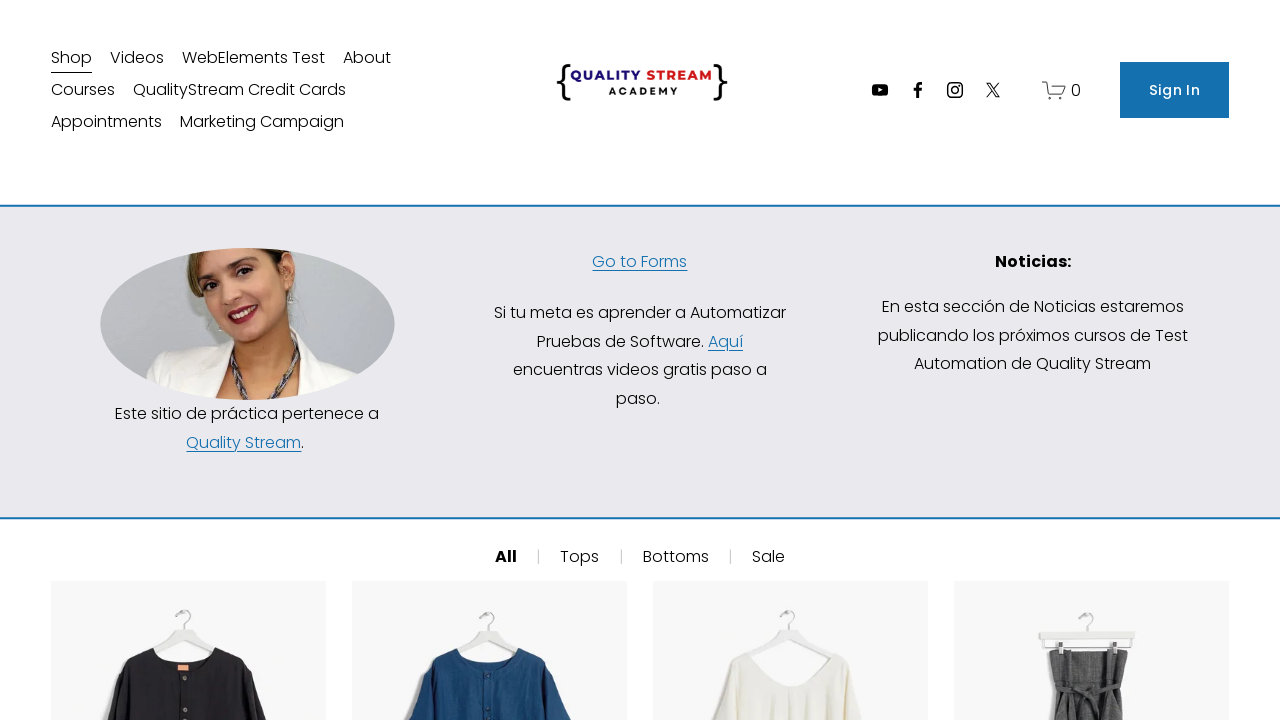

Clicked on Bottoms category breadcrumb link at (676, 557) on a.nested-category-breadcrumb-link:has-text('B')
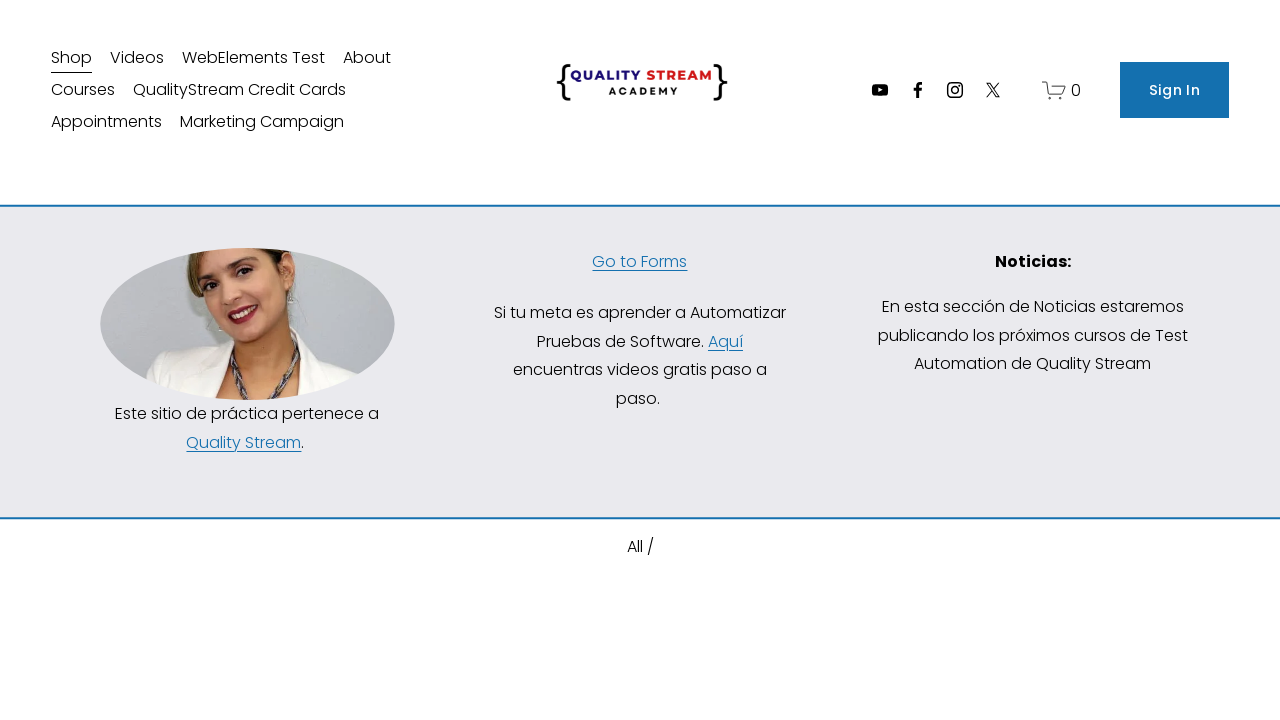

Navigation to Bottoms shop page completed
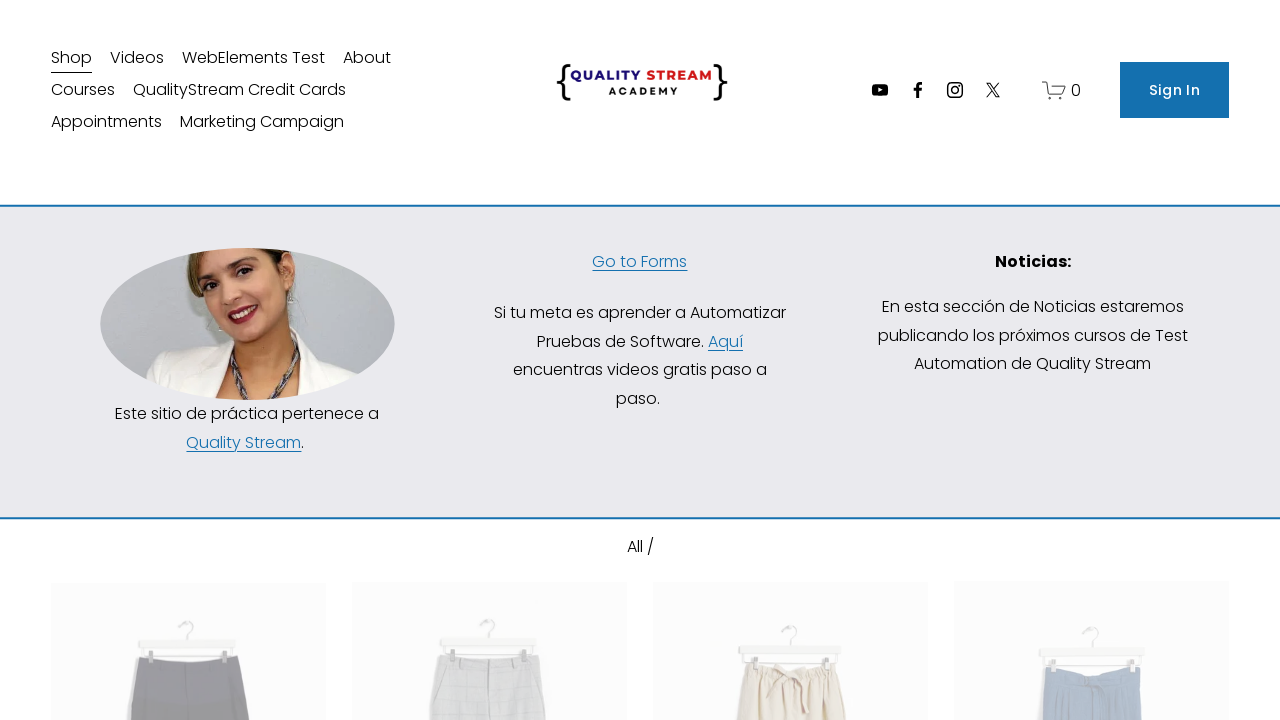

Navigated back to previous page
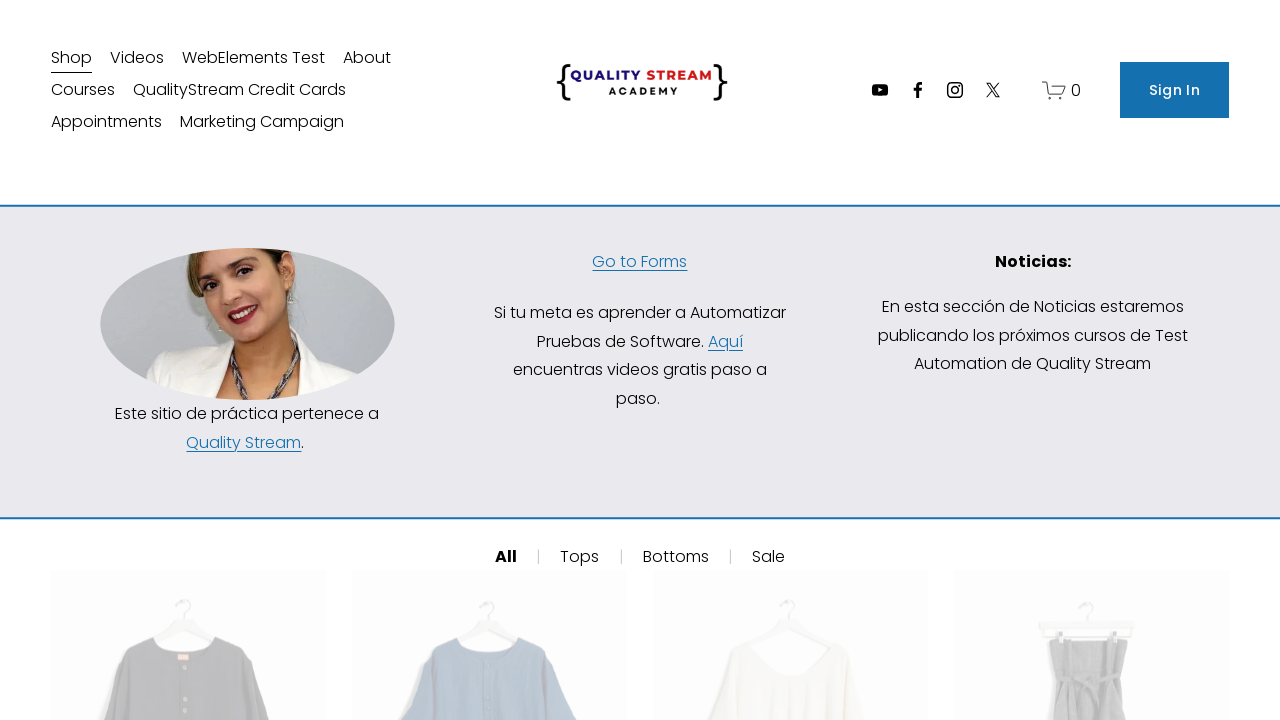

Clicked on Tops category breadcrumb link at (580, 557) on a.nested-category-breadcrumb-link:has-text('T')
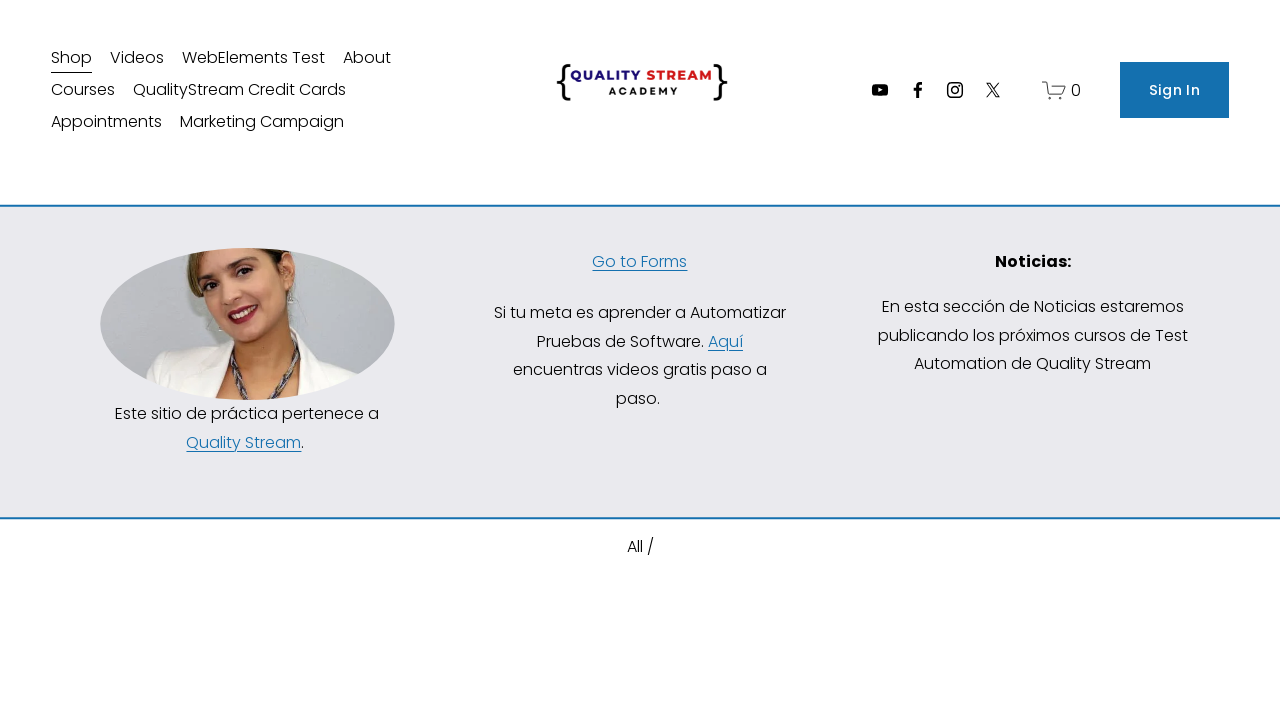

Navigation to Tops shop page completed
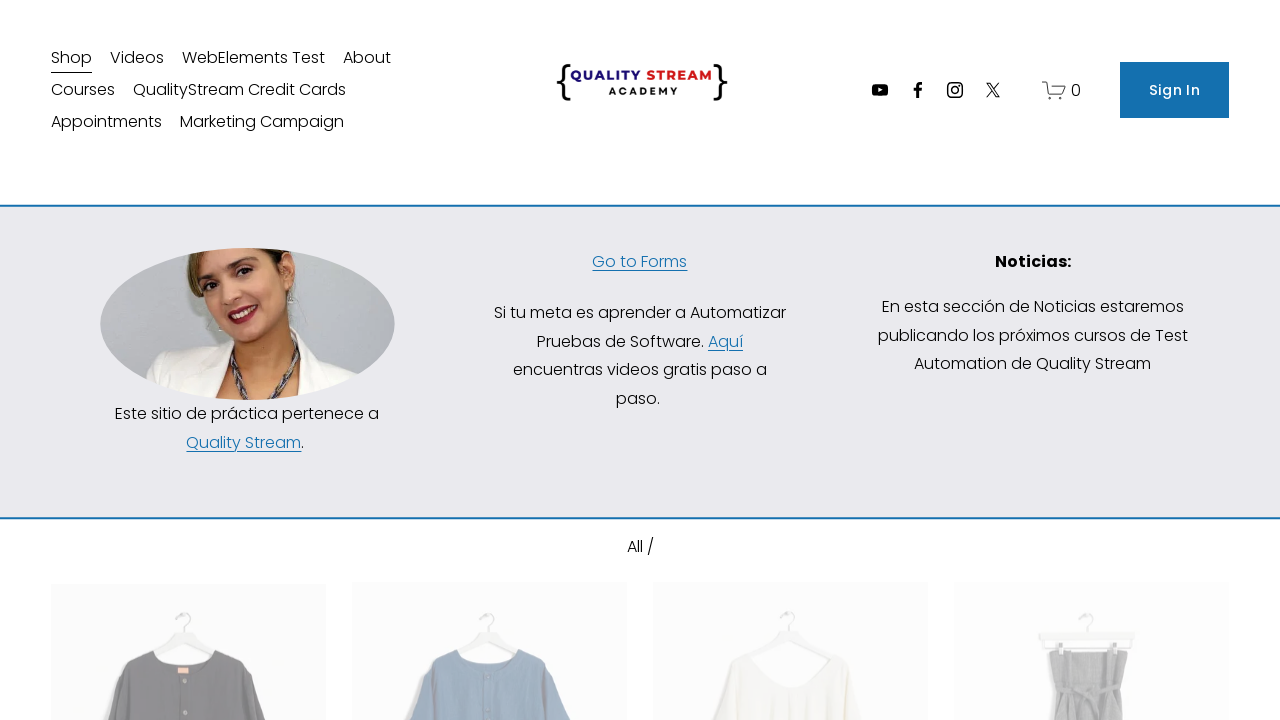

Clicked on All category breadcrumb link at (634, 546) on a.nested-category-breadcrumb-link:has-text('A')
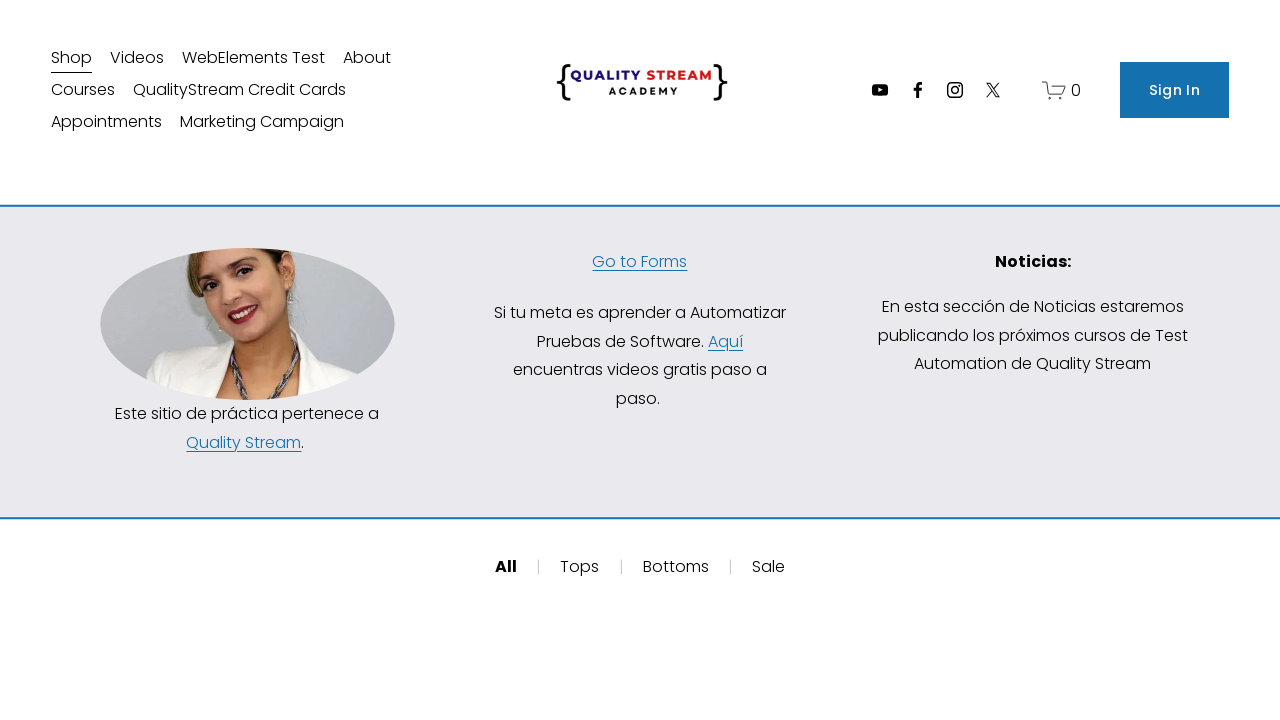

All shop page loaded with network idle state
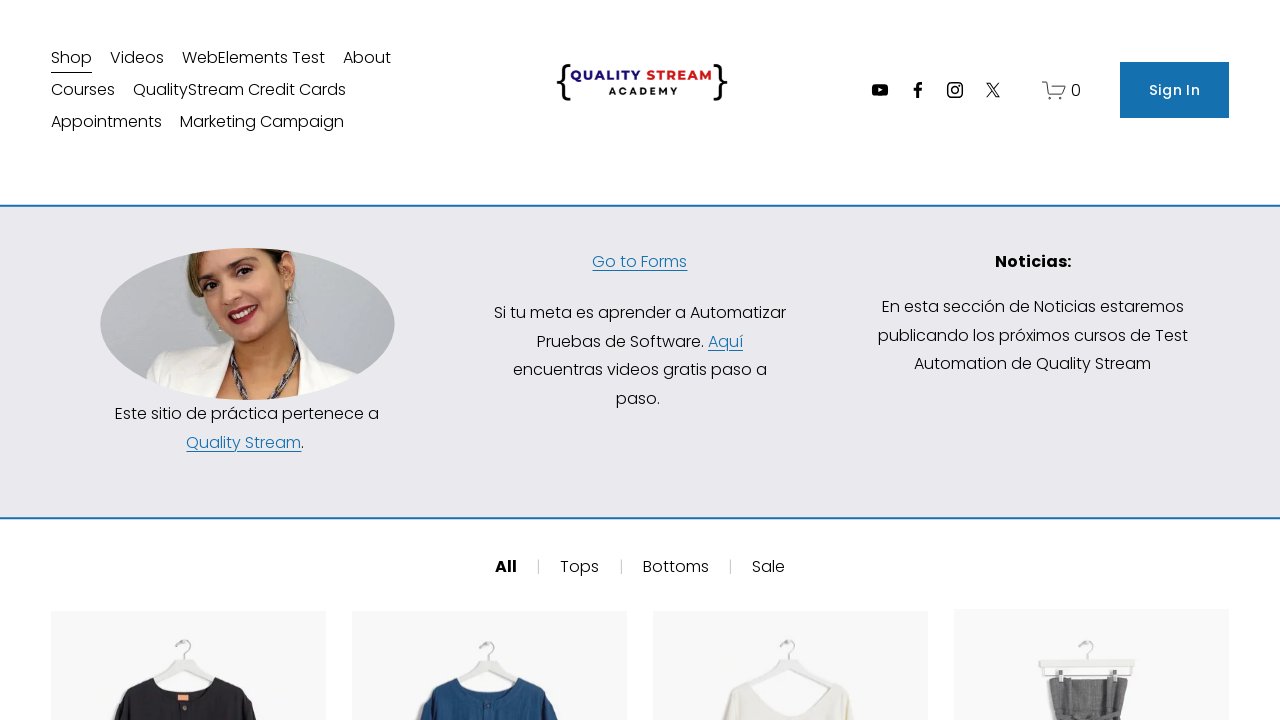

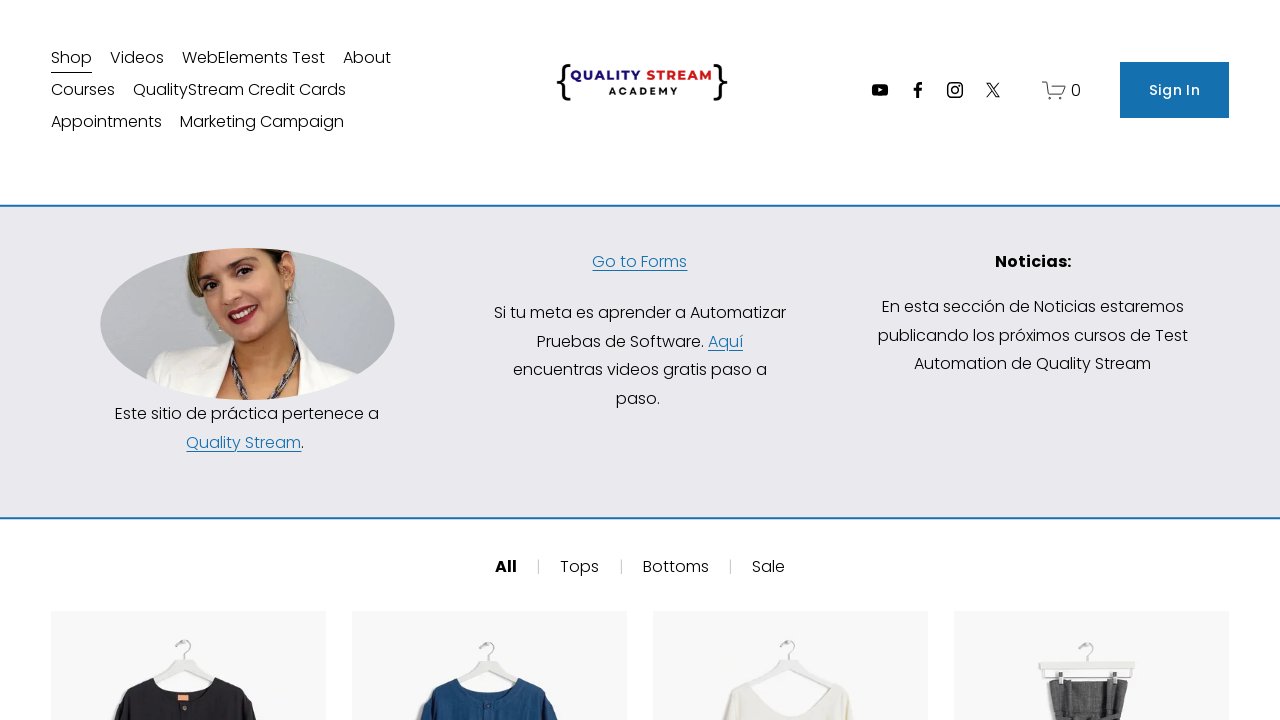